Tests the flight booking flow on BlazeDemo by selecting Boston as departure, New York as destination, choosing a flight, and filling in passenger details to complete the purchase.

Starting URL: https://blazedemo.com/

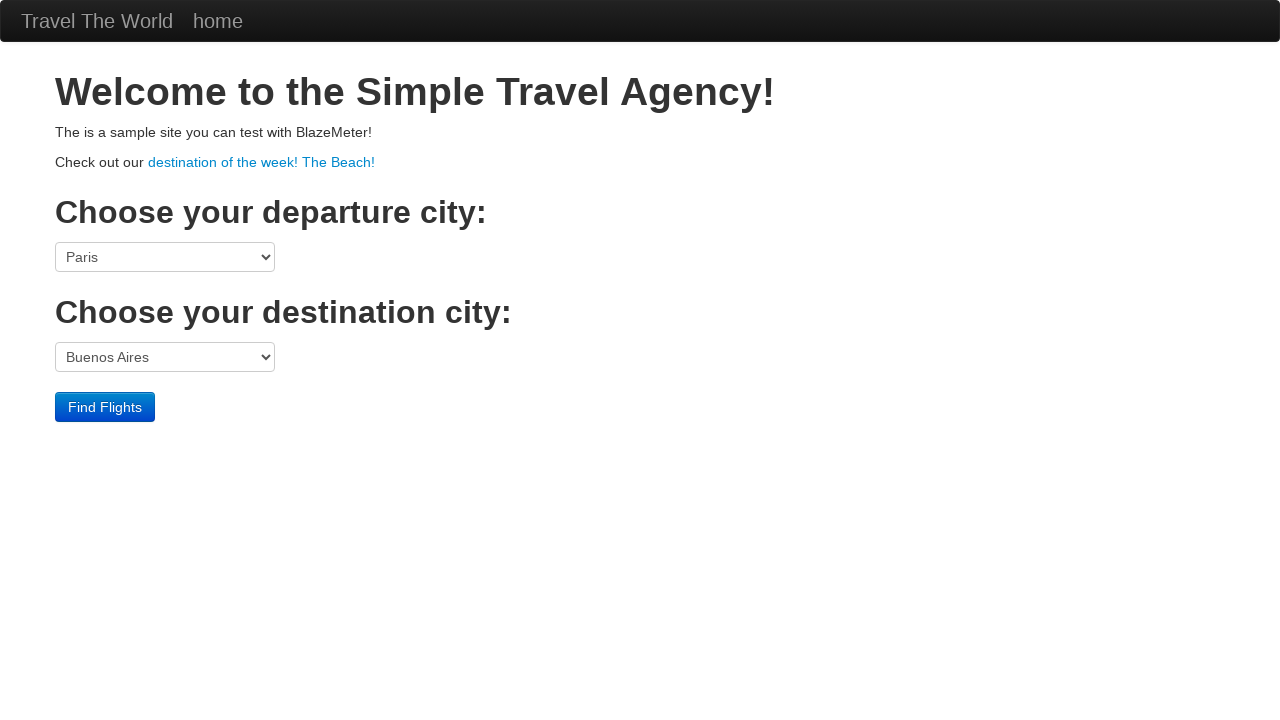

Selected Boston as departure city on select[name='fromPort']
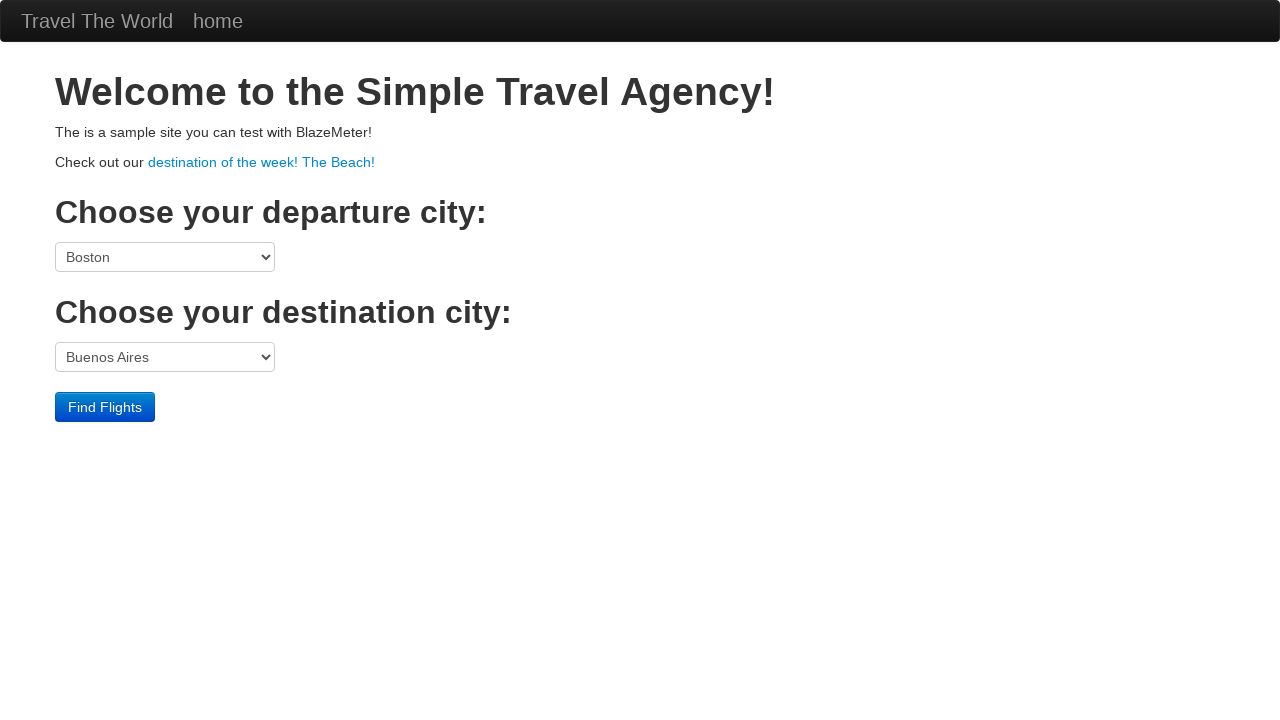

Selected New York as destination city on select[name='toPort']
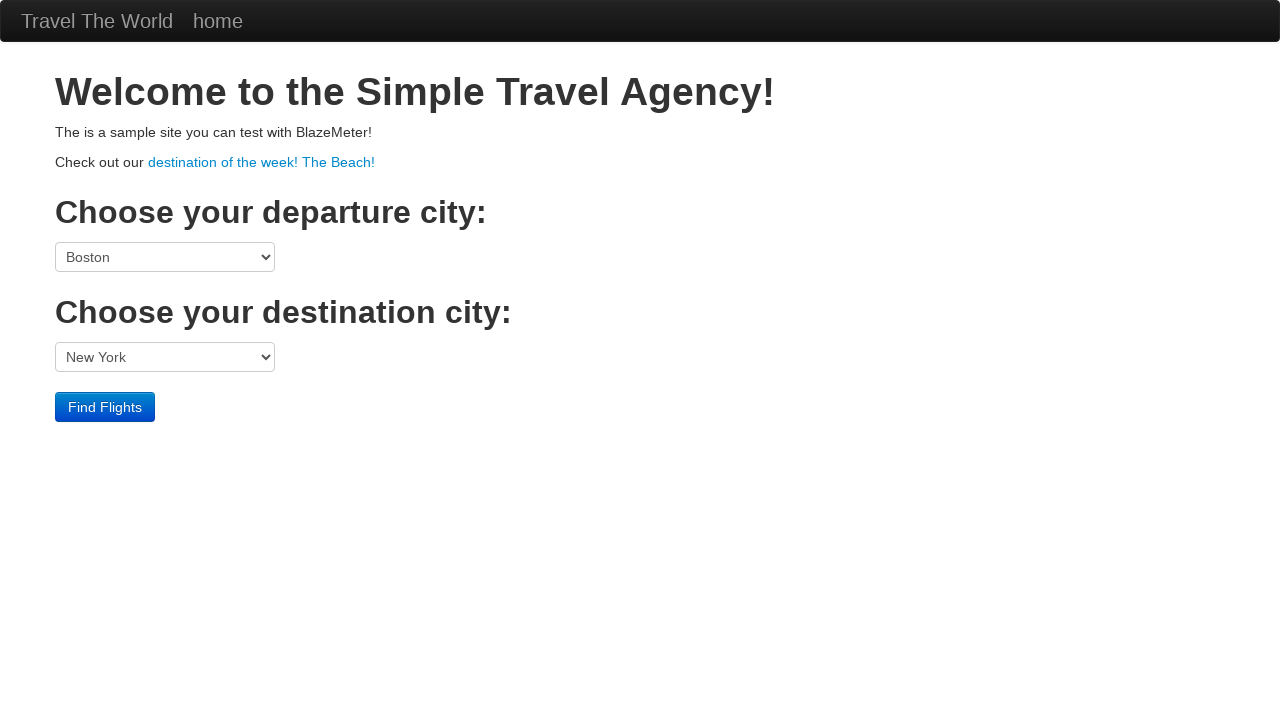

Clicked Find Flights button at (105, 407) on .btn-primary
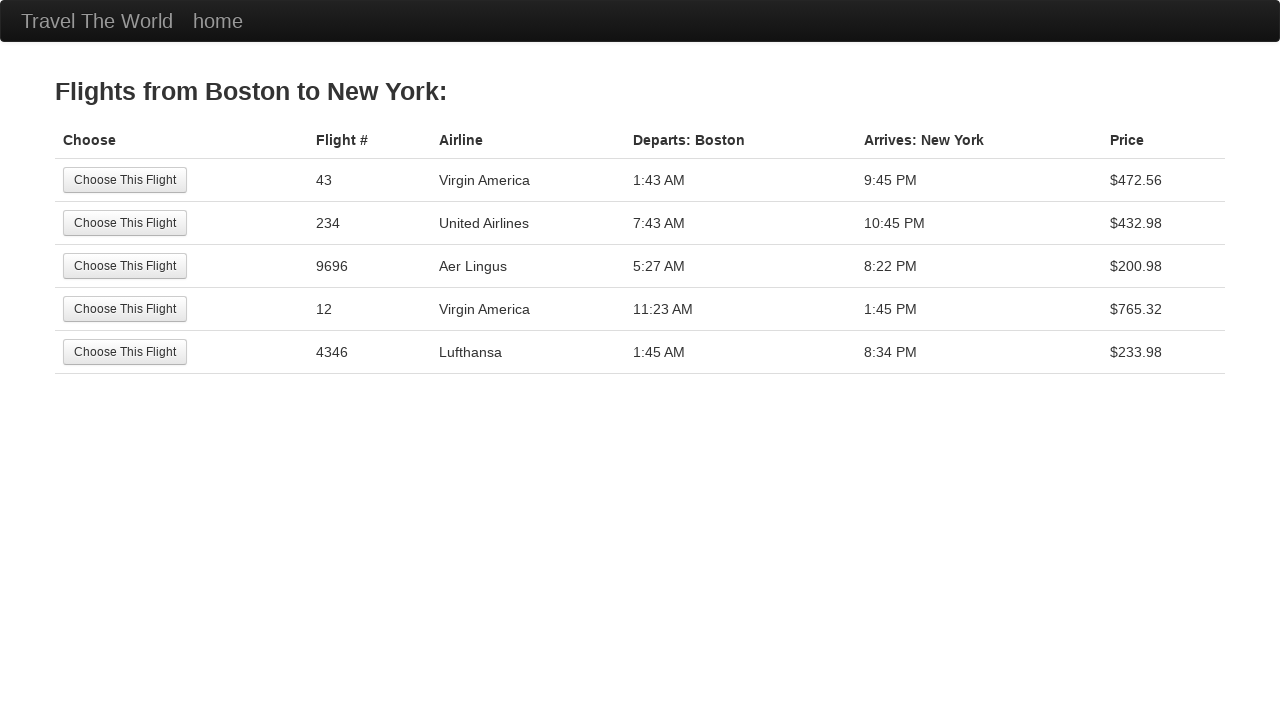

Selected the first available flight at (125, 180) on tr:nth-child(1) .btn
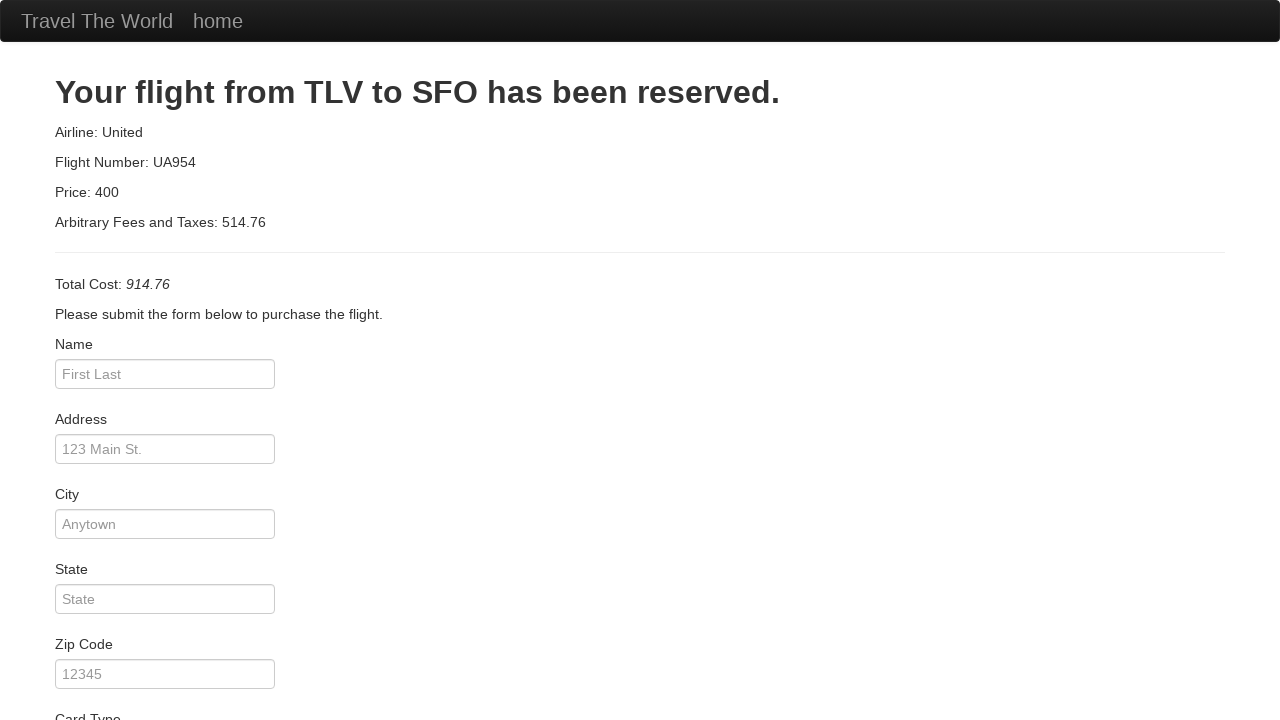

Entered passenger name: John Smith on #inputName
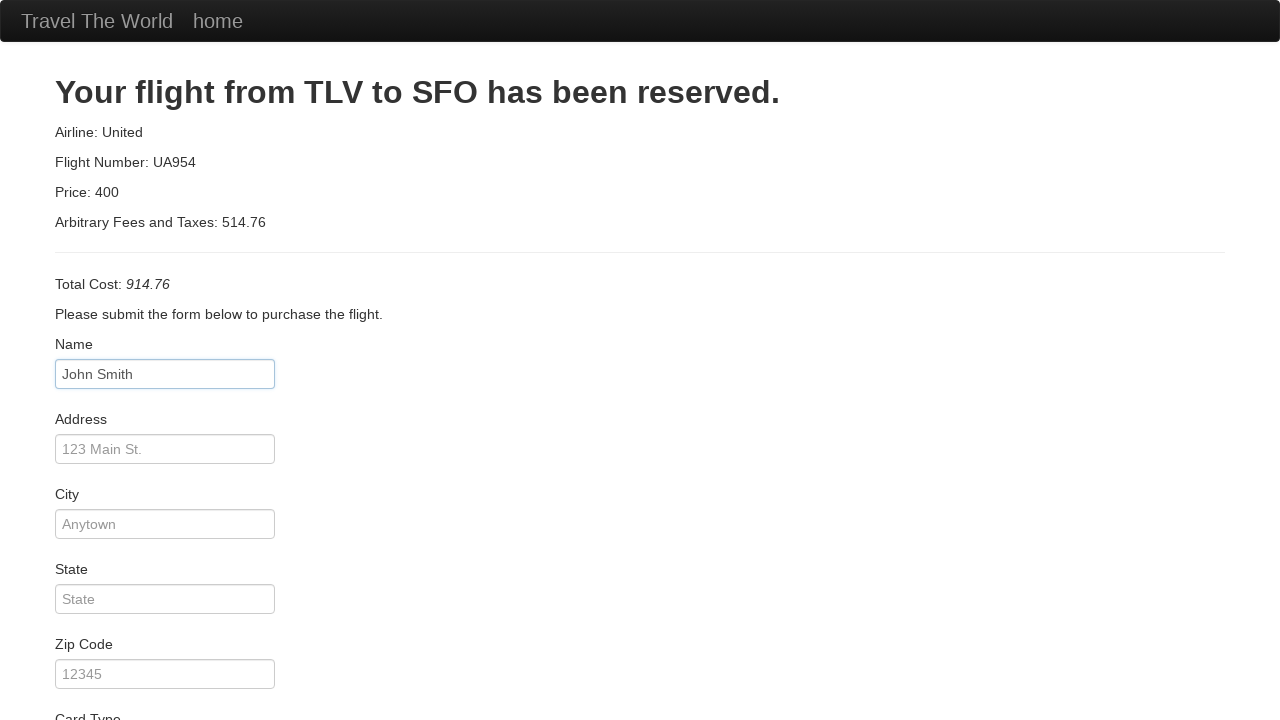

Entered city: Boston on #city
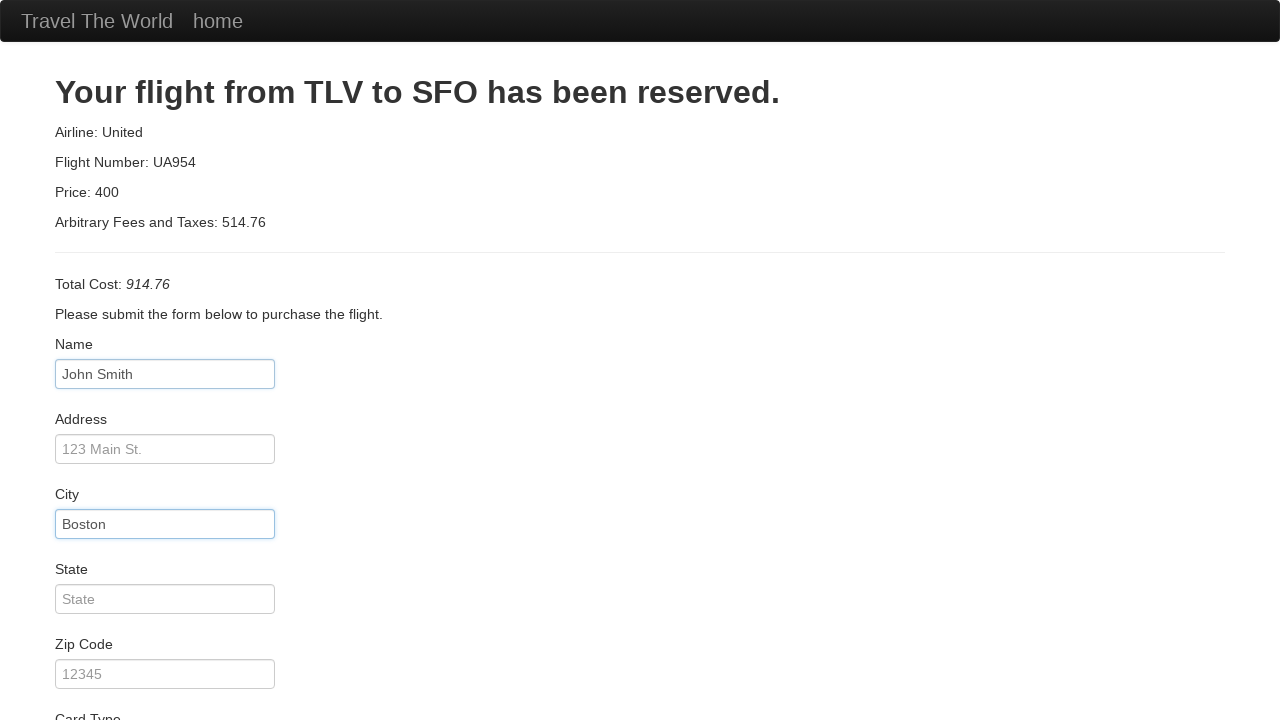

Entered credit card number on #creditCardNumber
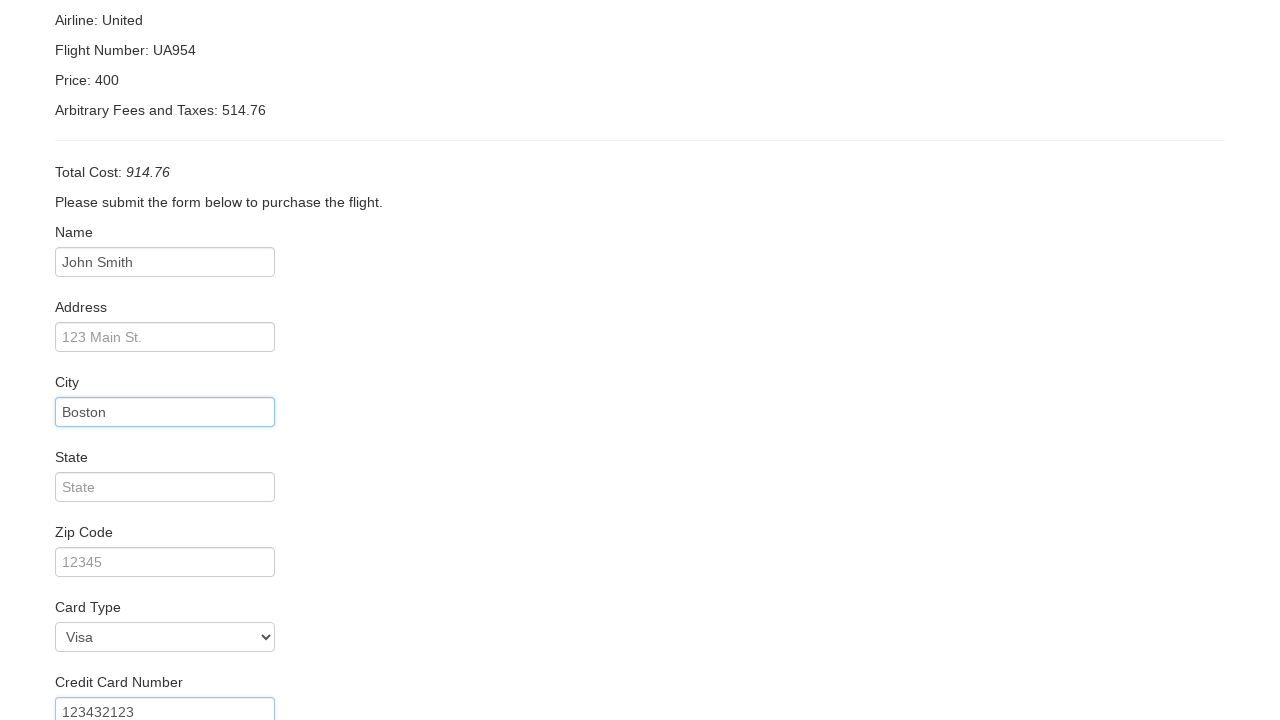

Clicked Purchase Flight button at (118, 685) on .btn-primary
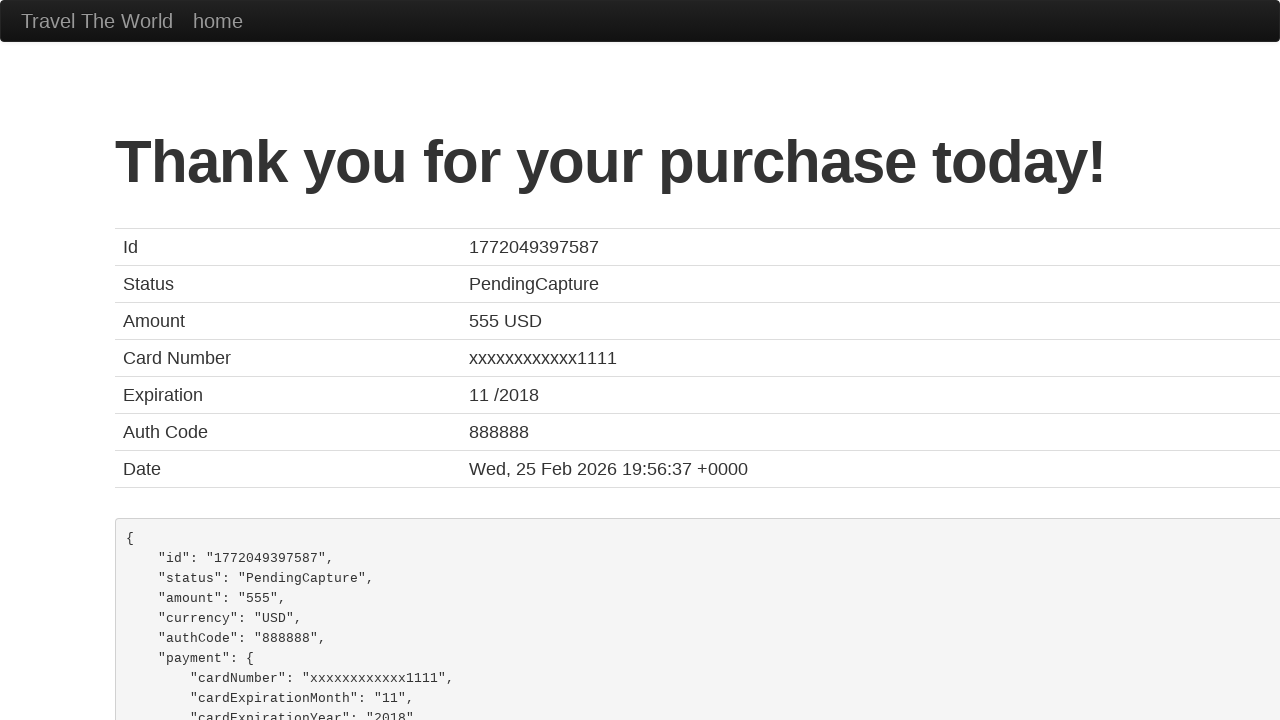

Confirmation page loaded successfully
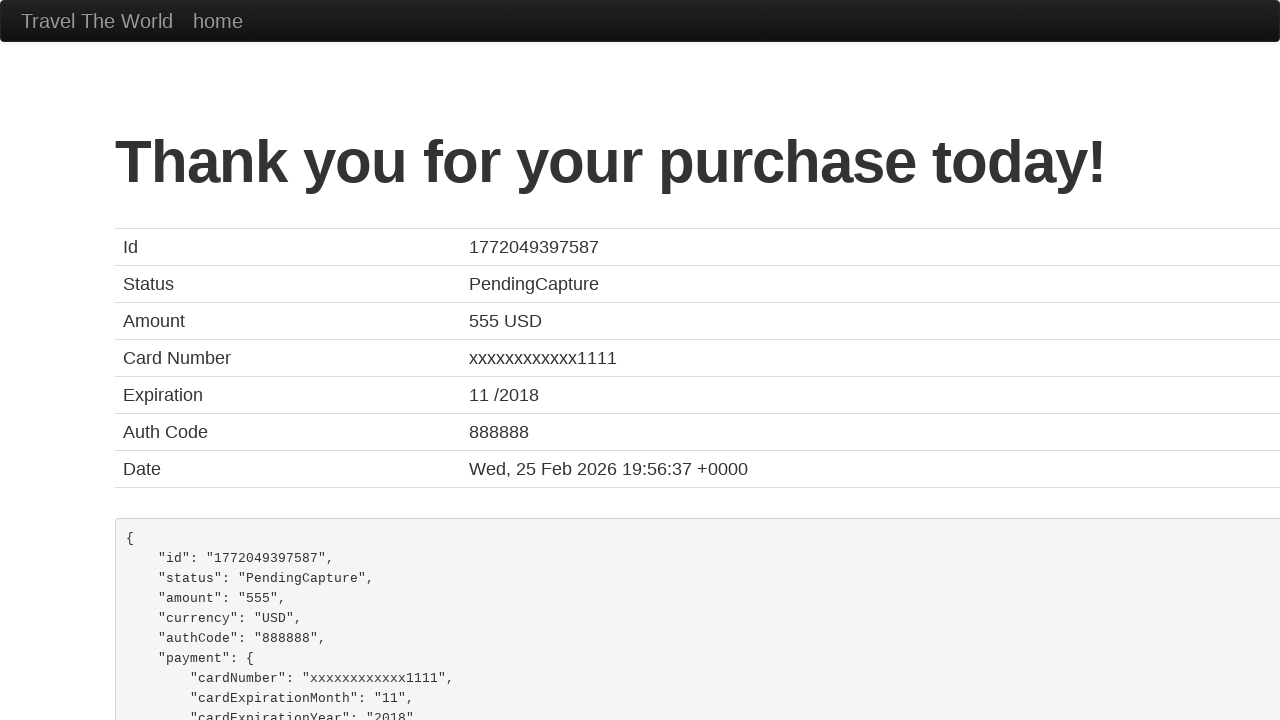

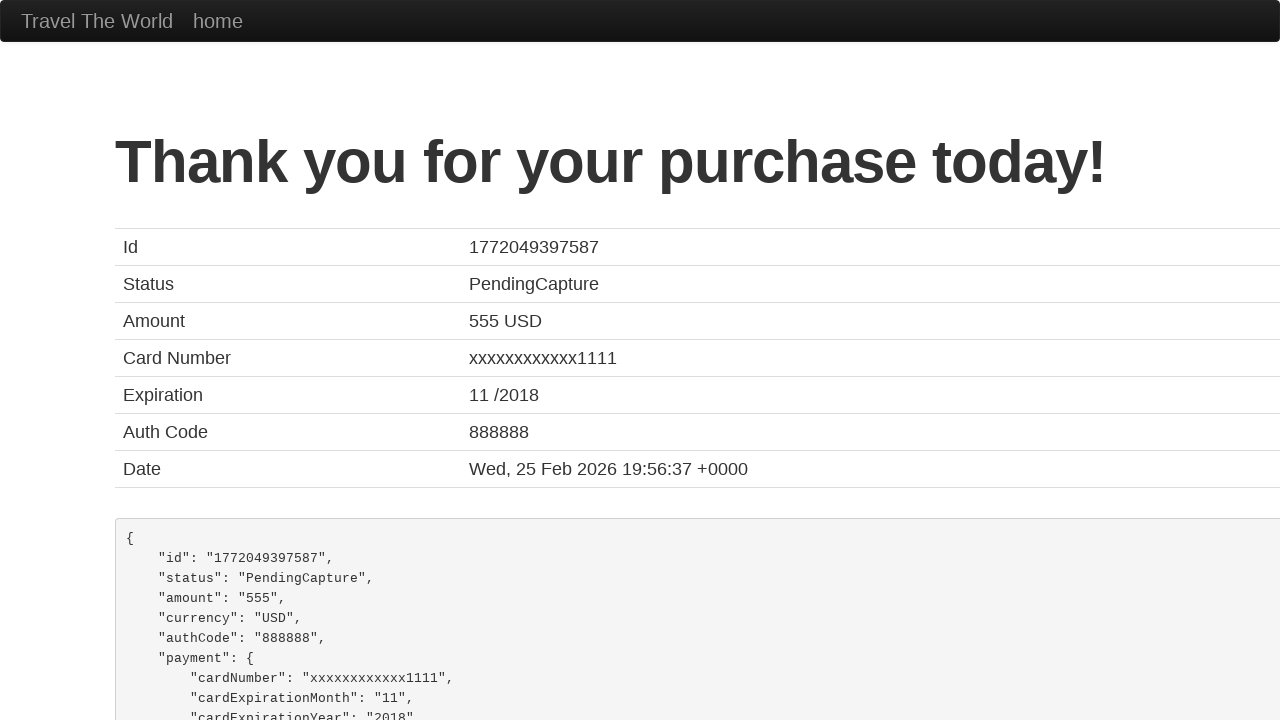